Tests un-marking todo items as complete by unchecking their checkboxes

Starting URL: https://demo.playwright.dev/todomvc

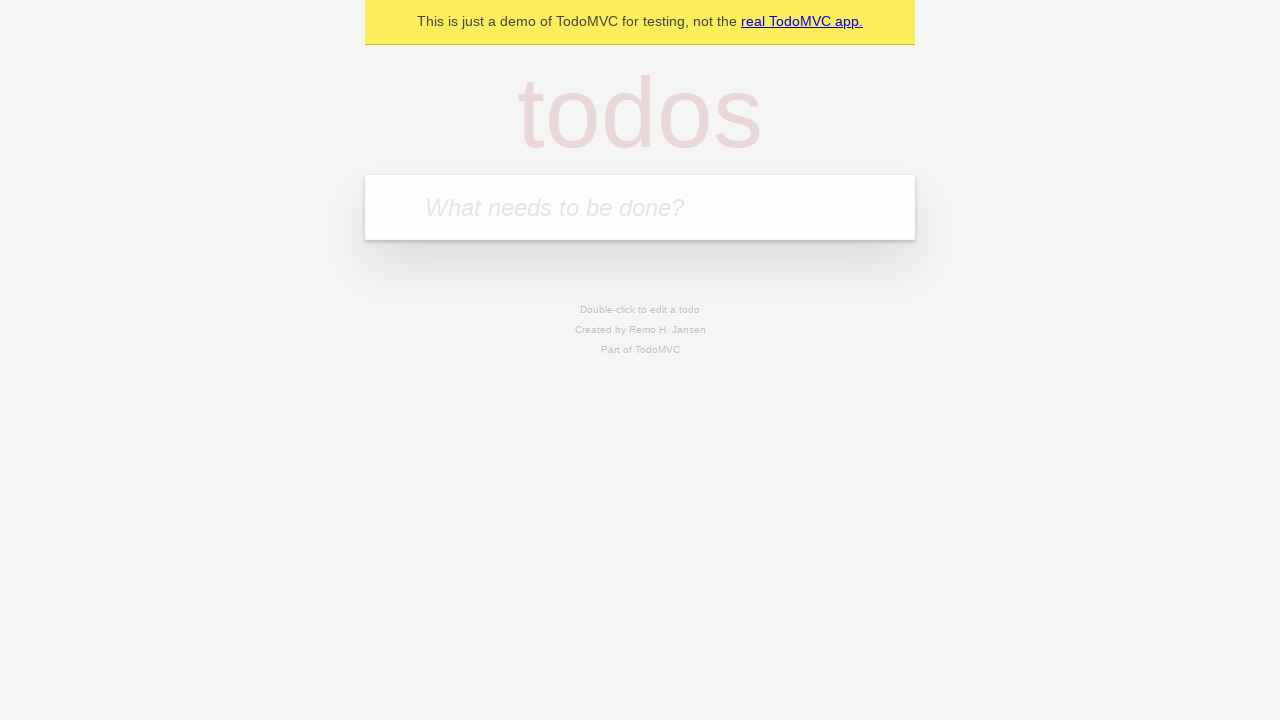

Filled todo input with 'buy some cheese' on internal:attr=[placeholder="What needs to be done?"i]
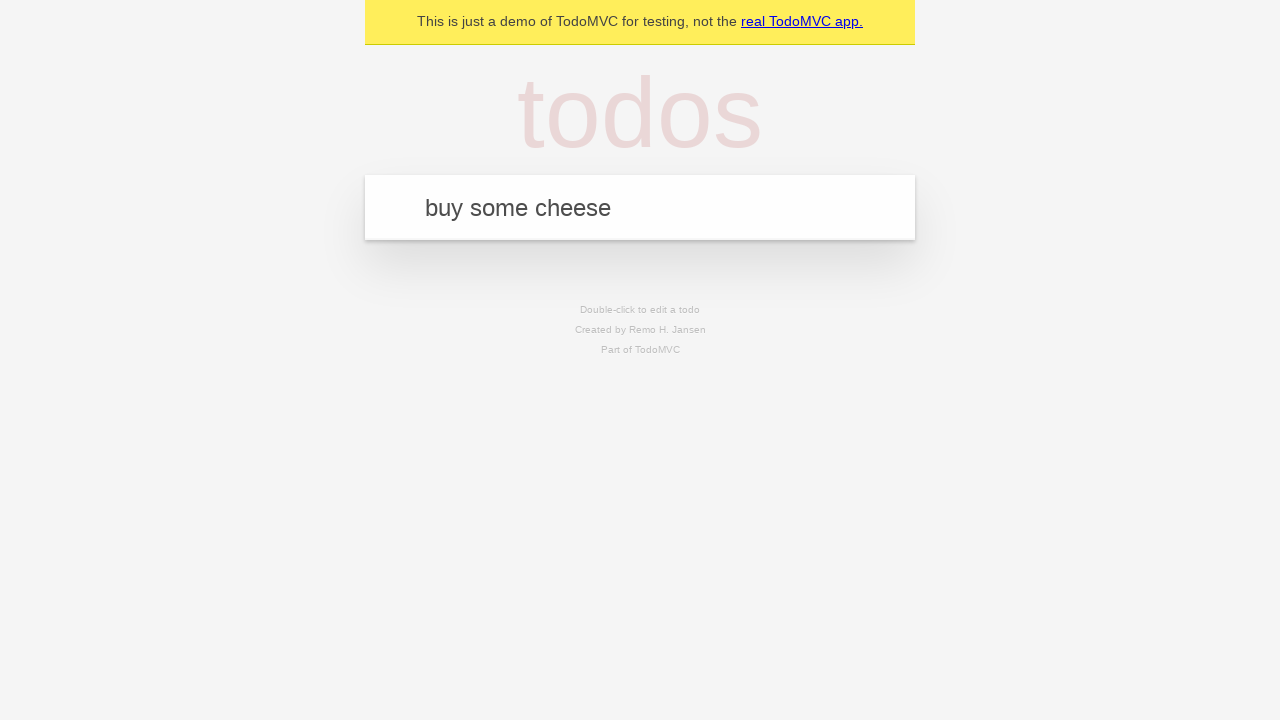

Pressed Enter to create todo item 'buy some cheese' on internal:attr=[placeholder="What needs to be done?"i]
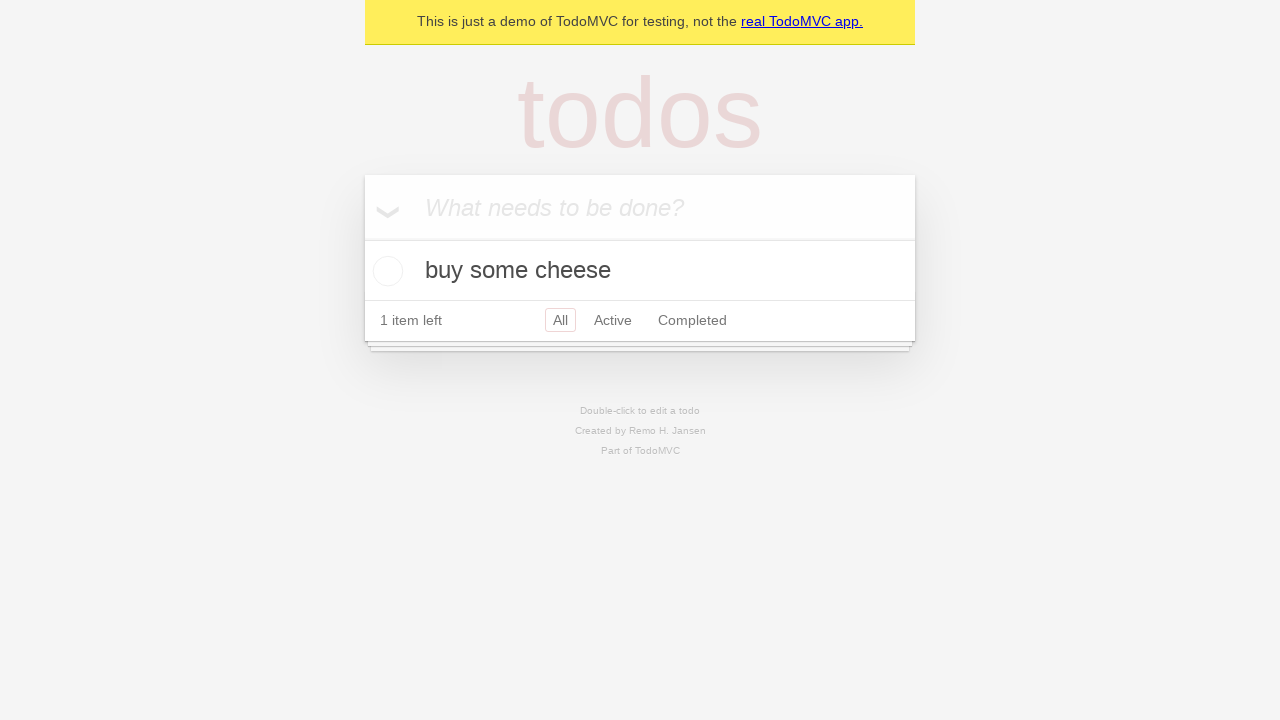

Filled todo input with 'feed the cat' on internal:attr=[placeholder="What needs to be done?"i]
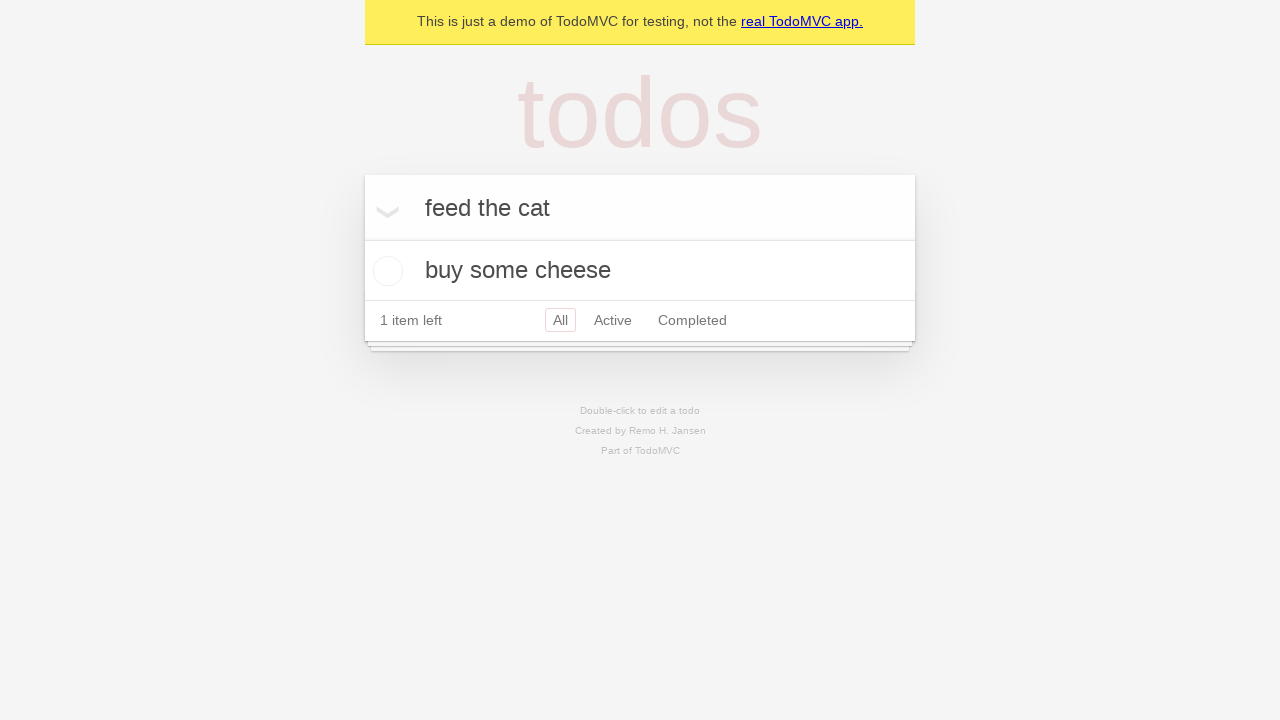

Pressed Enter to create todo item 'feed the cat' on internal:attr=[placeholder="What needs to be done?"i]
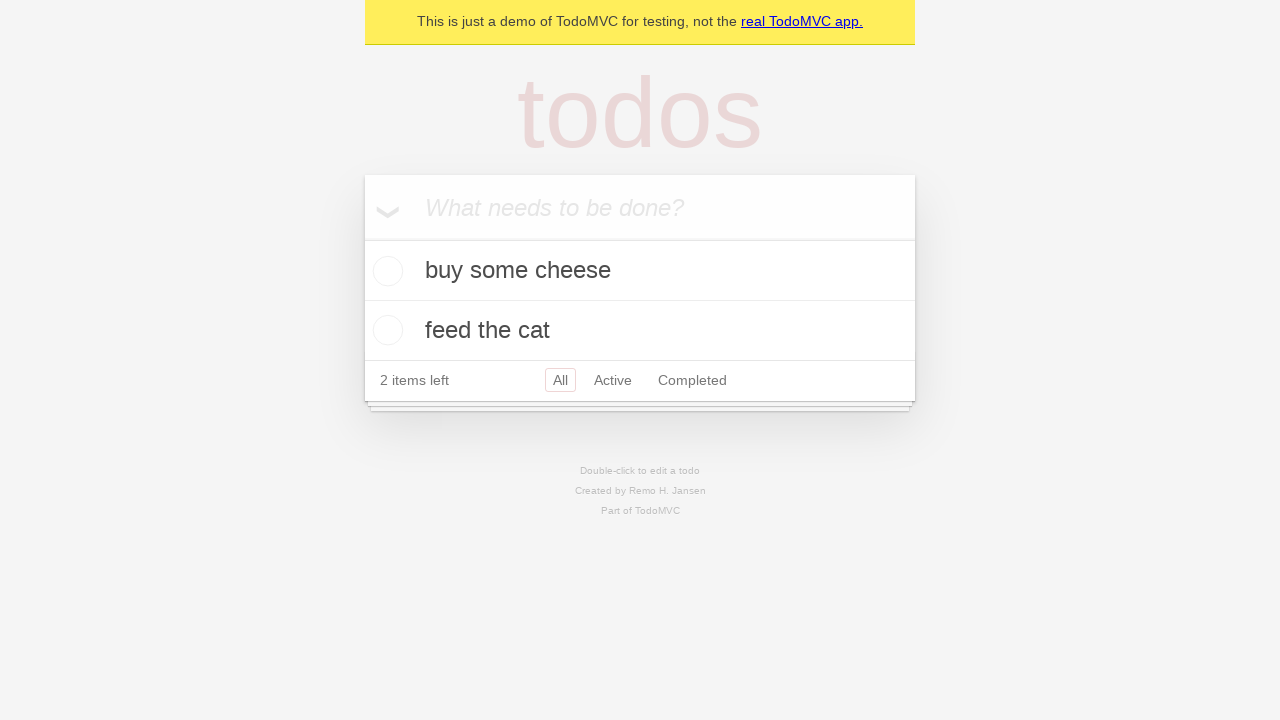

Waited for second todo item to appear
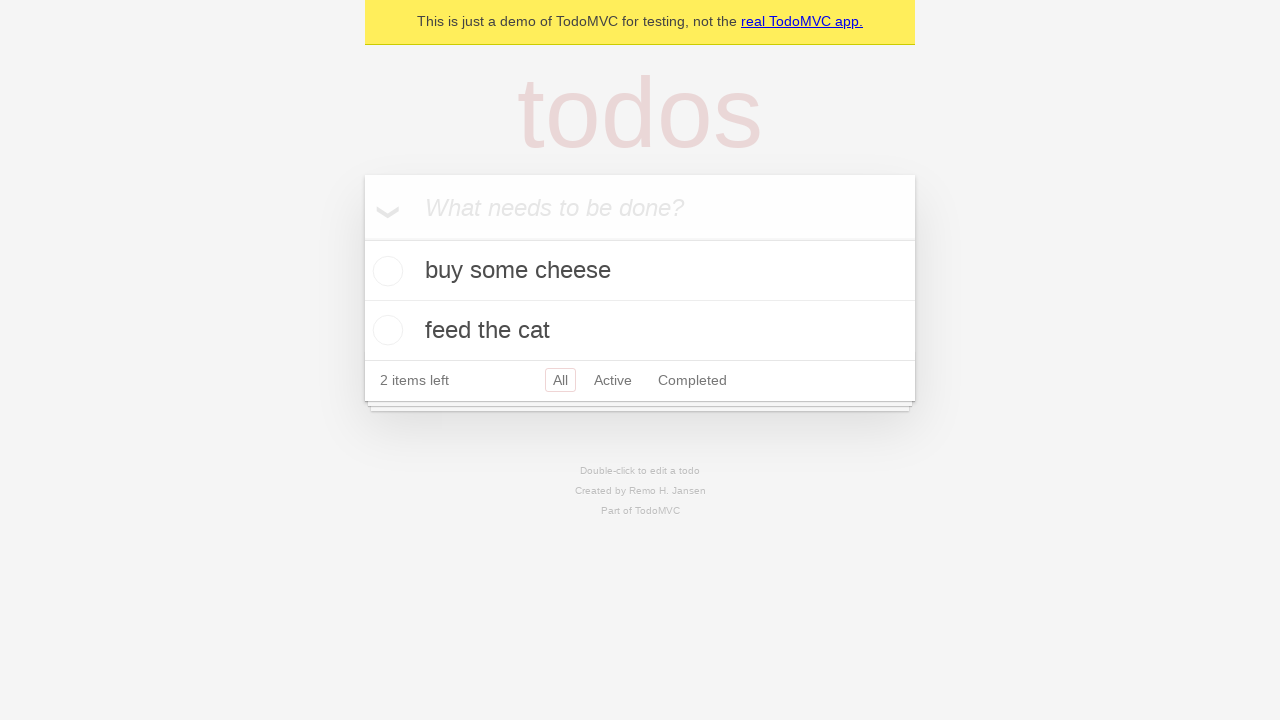

Checked the first todo item checkbox to mark as complete at (385, 271) on [data-testid='todo-item'] >> nth=0 >> internal:role=checkbox
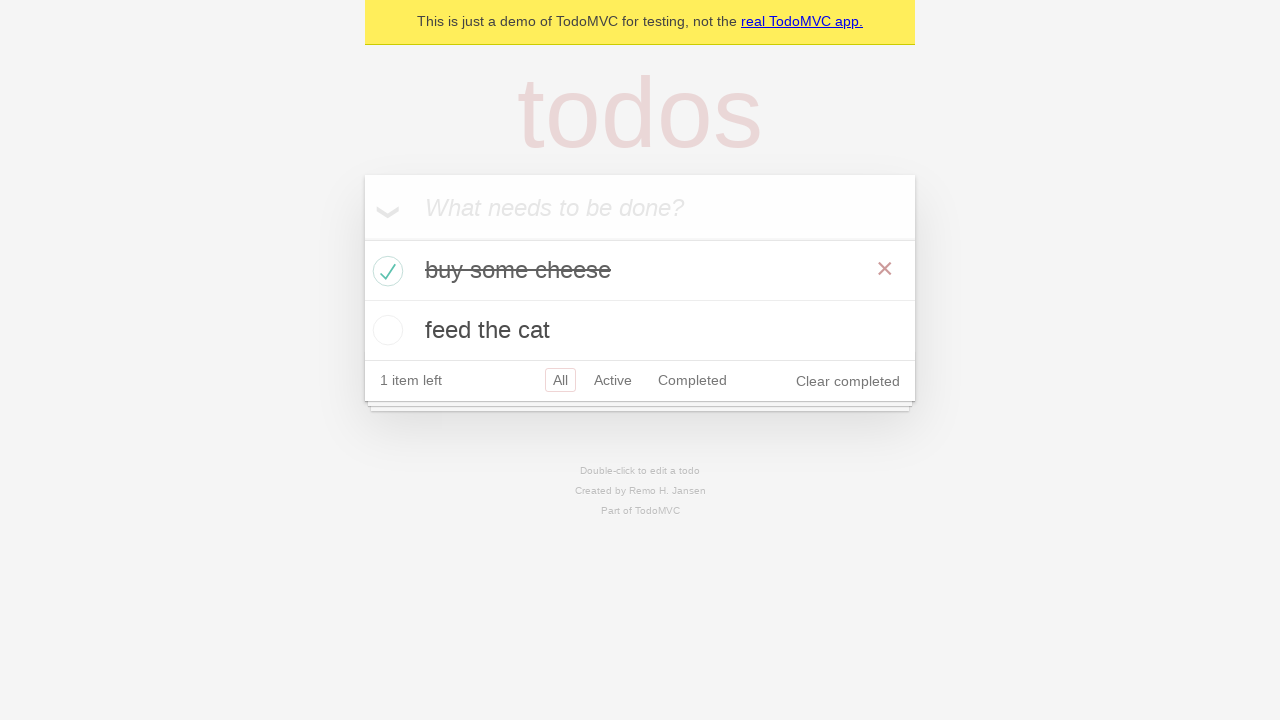

Unchecked the first todo item checkbox to un-mark as complete at (385, 271) on [data-testid='todo-item'] >> nth=0 >> internal:role=checkbox
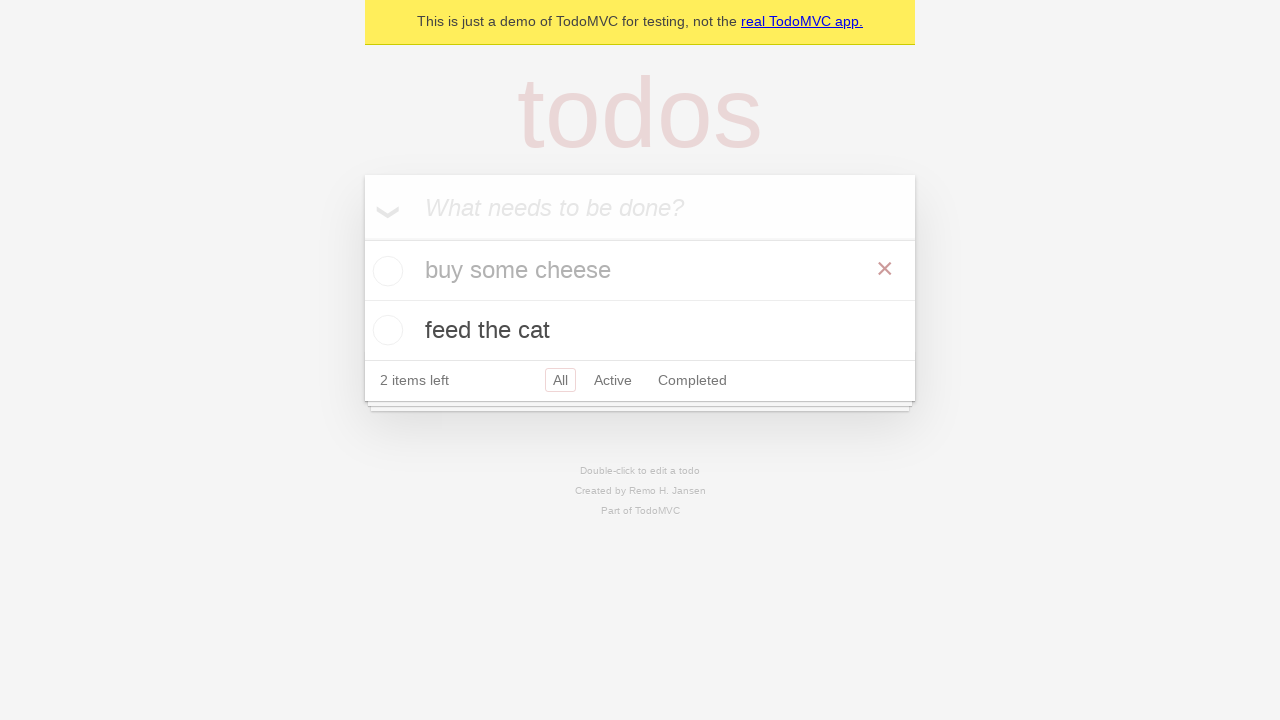

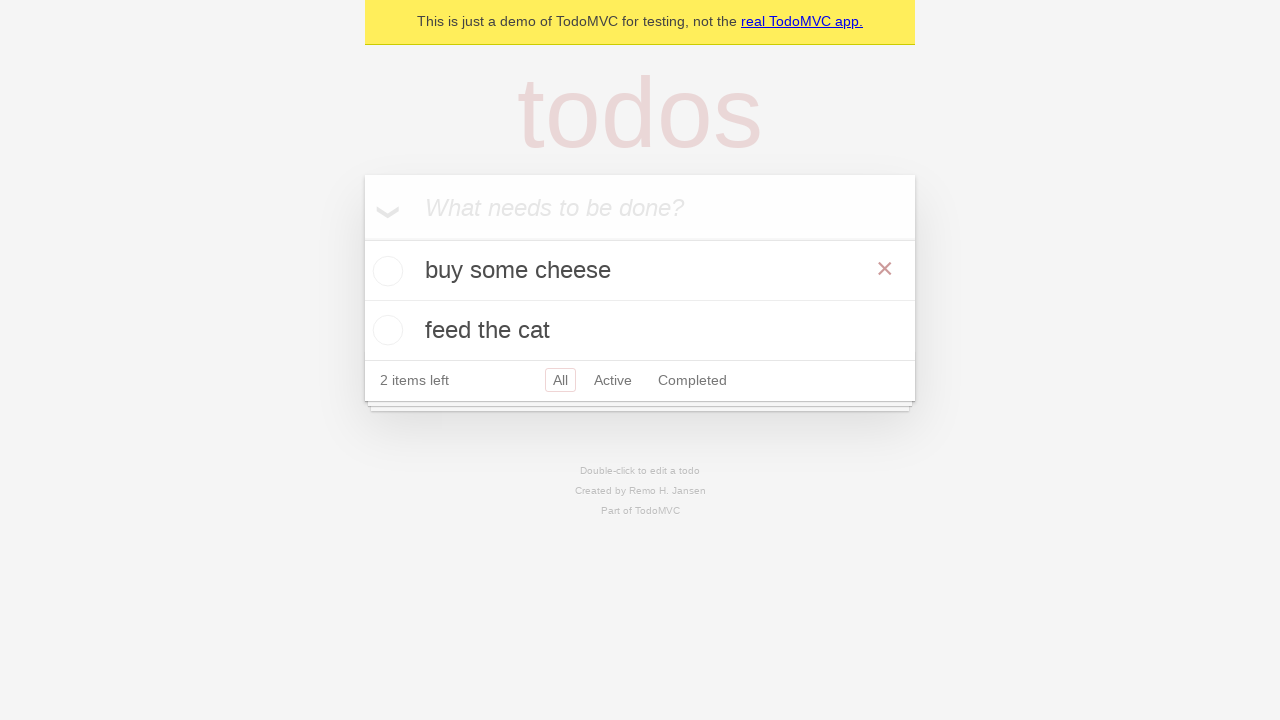